Tests the 'New to BC Parks' section links by clicking on various images and verifying they redirect to the correct pages (Reservations, Things to do, Accessibility, Visit responsibly)

Starting URL: https://bcparks.ca/

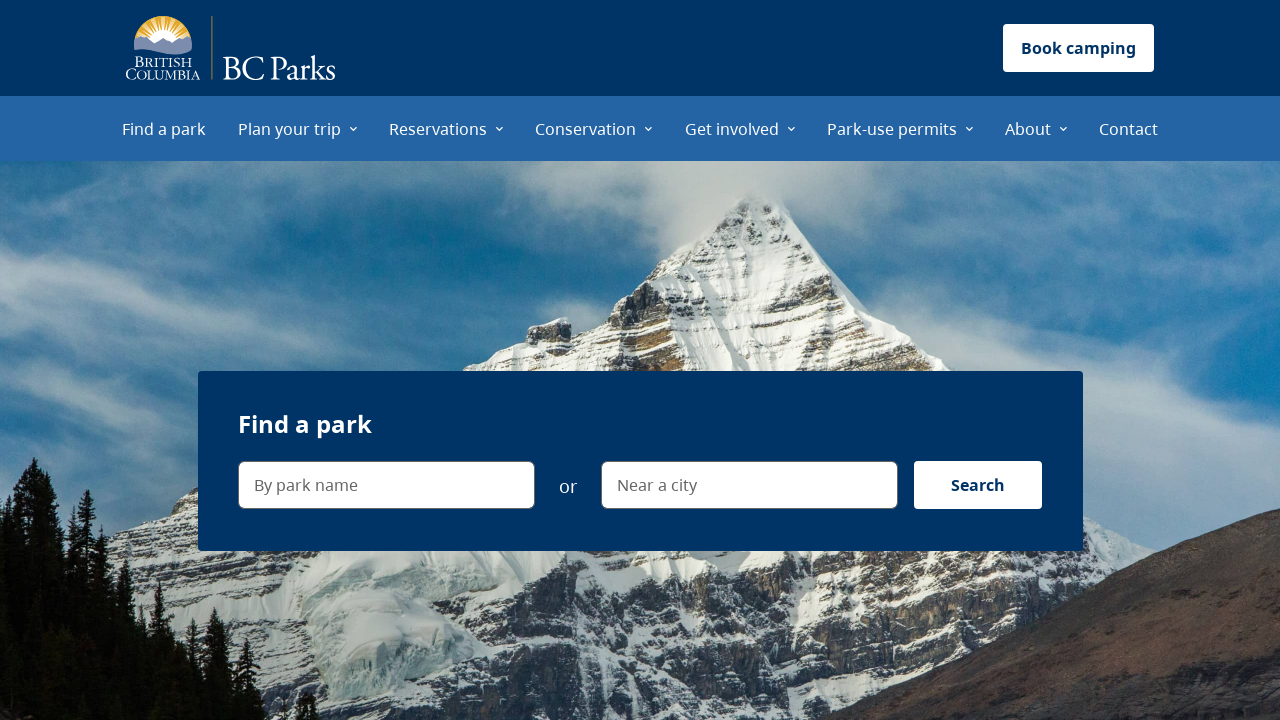

Page loaded and DOM content ready
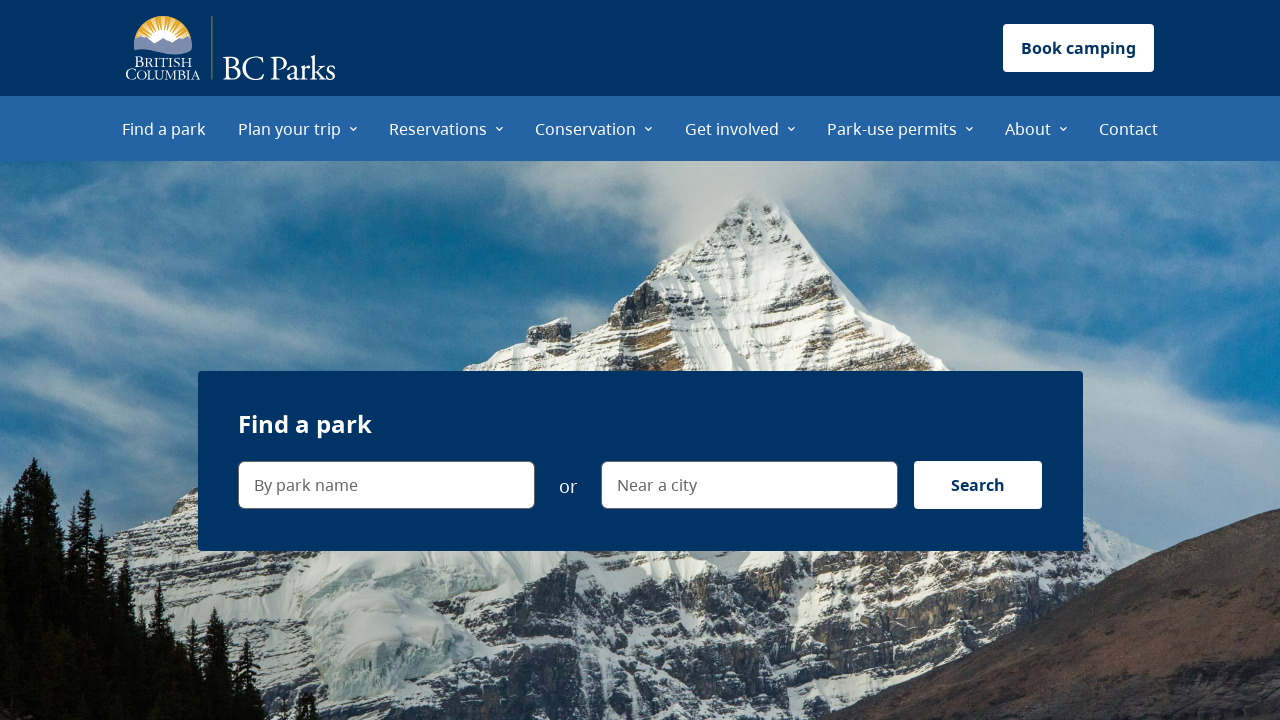

Clicked 'Campers sitting near a tent' image in New to BC Parks section at (461, 361) on internal:attr=[alt="Campers sitting near a tent"i]
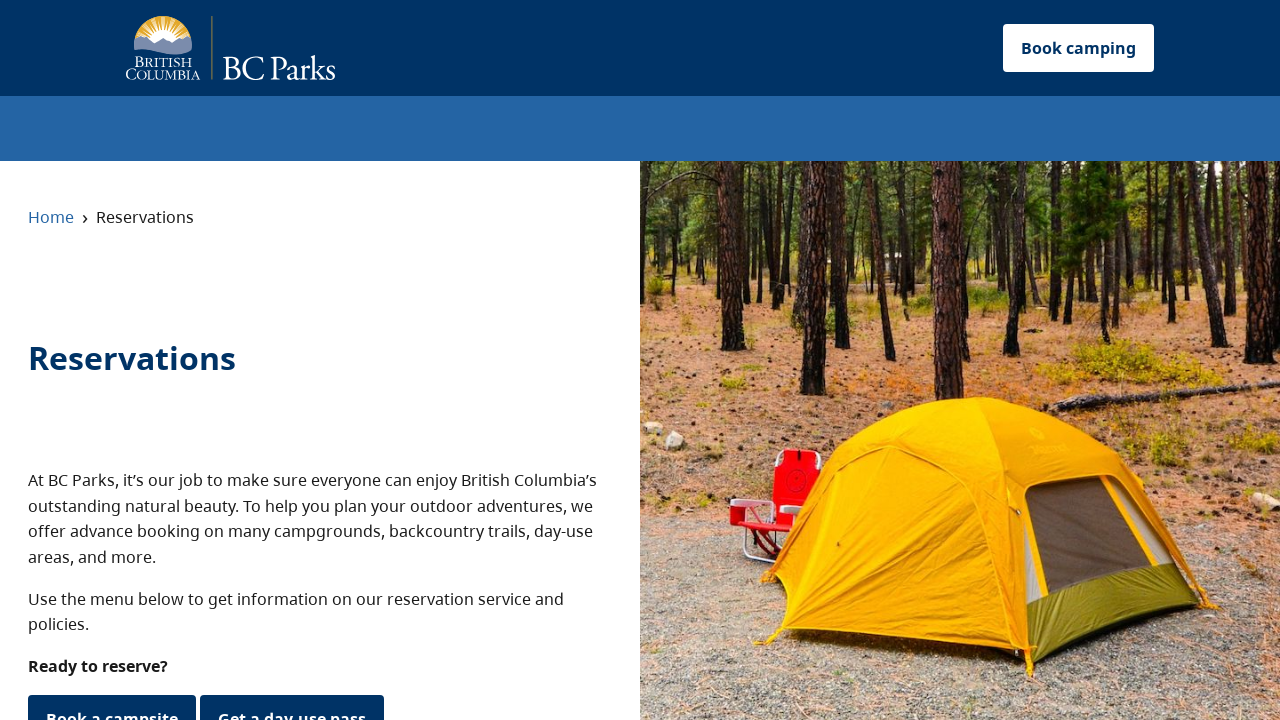

Redirected to Reservations page
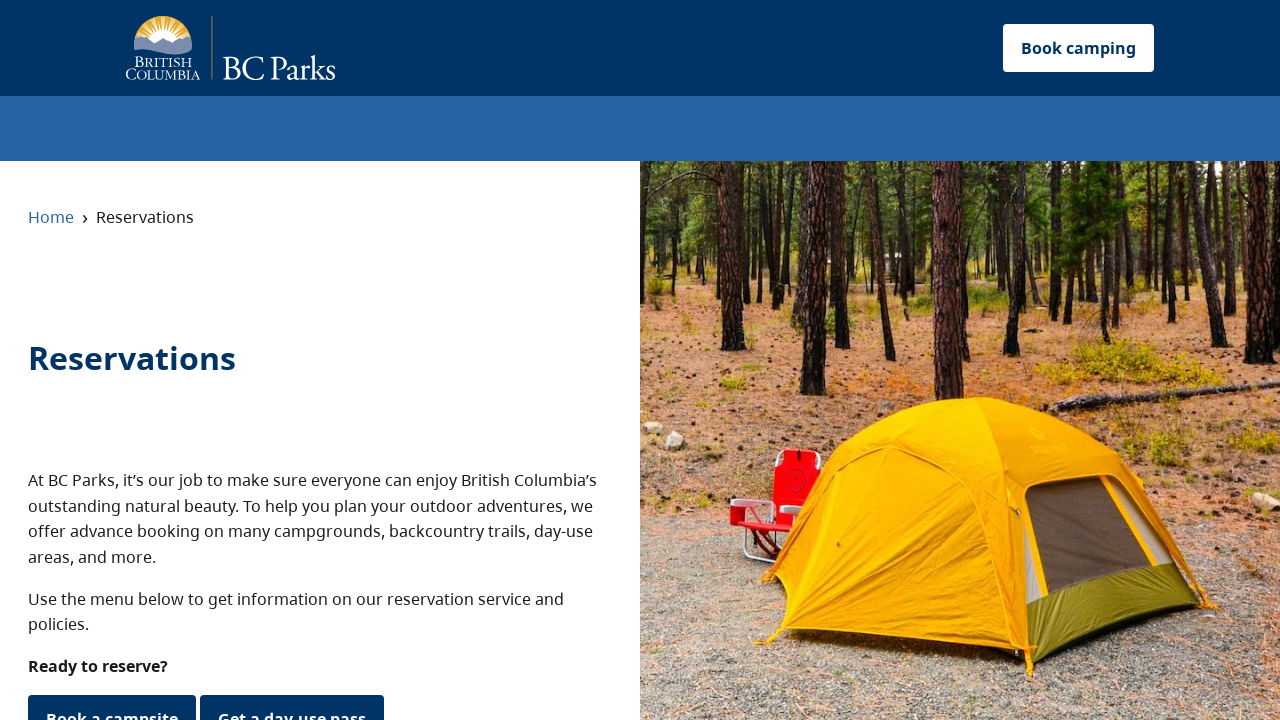

Navigated back to home page
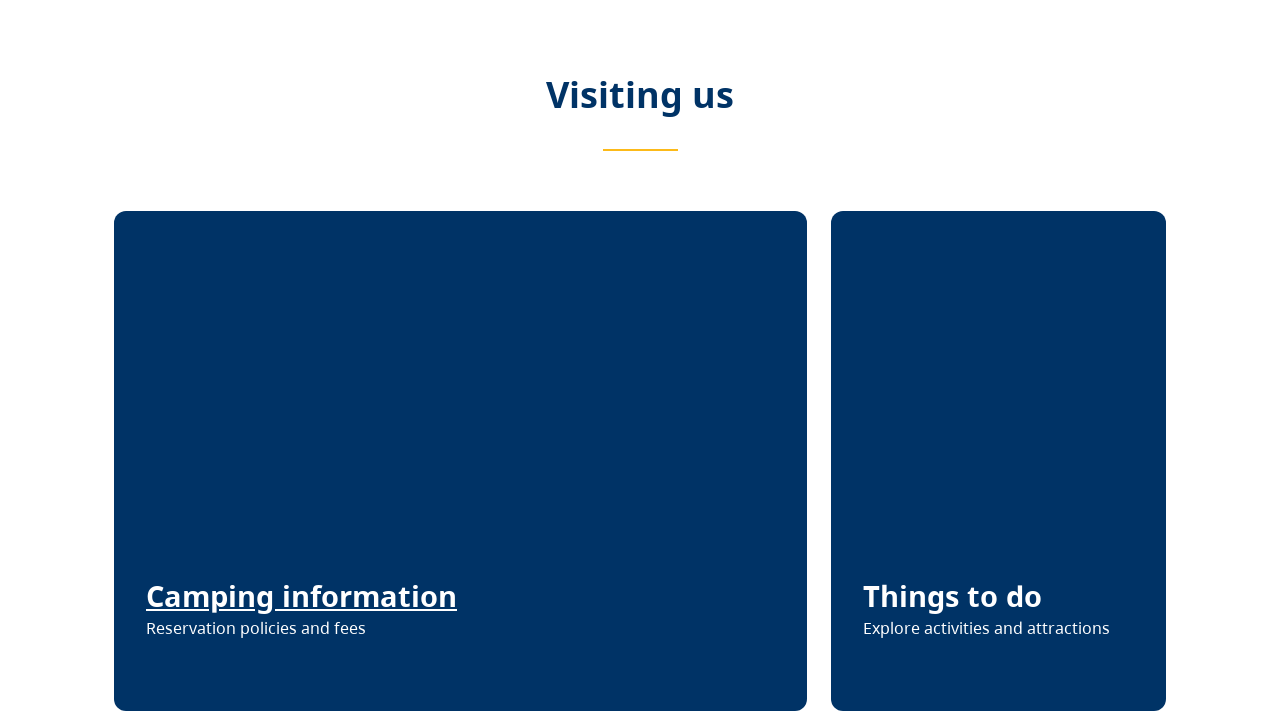

Clicked 'People taking a photo outdoors' image in New to BC Parks section at (999, 361) on internal:attr=[alt="People taking a photo outdoors"i]
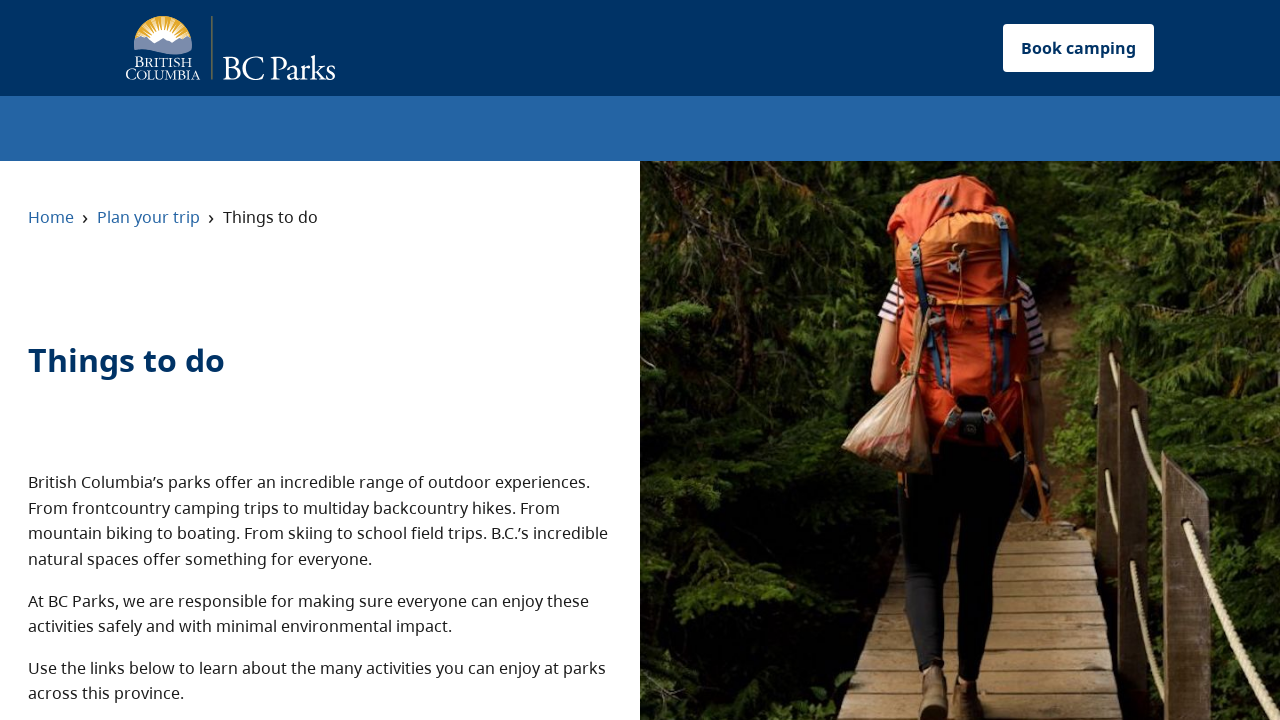

Redirected to Things to Do page
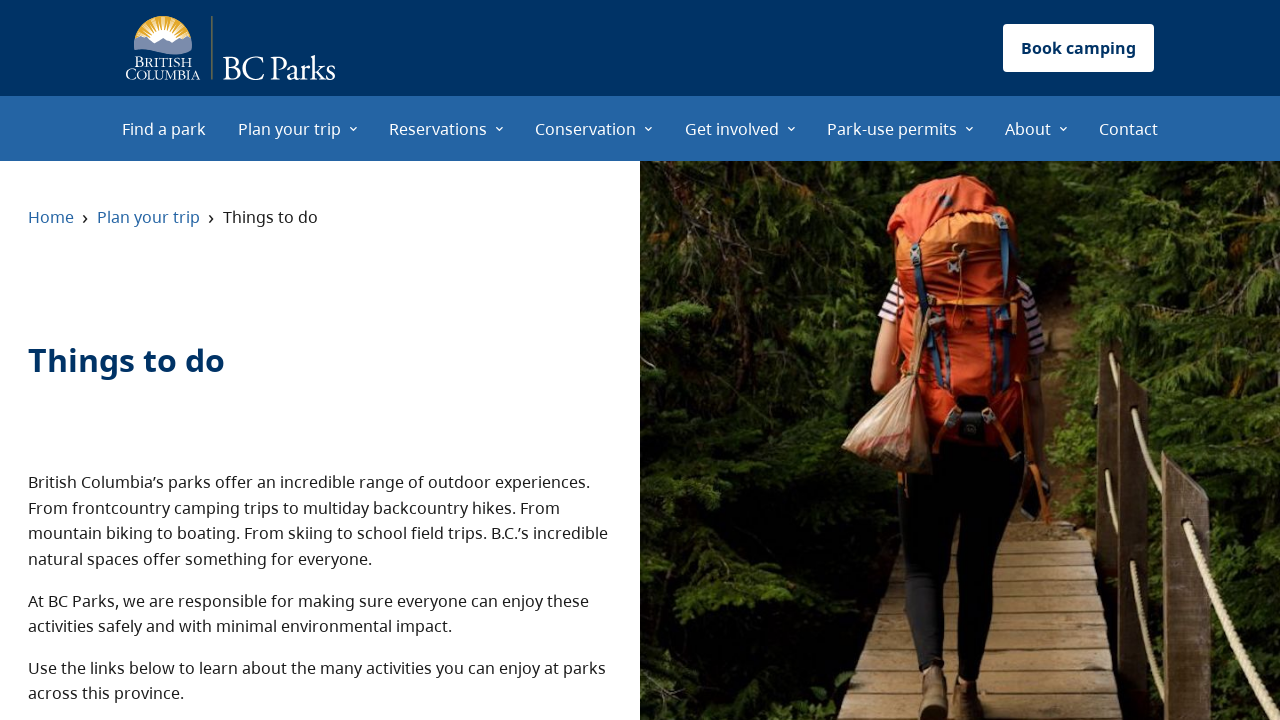

Navigated back to home page
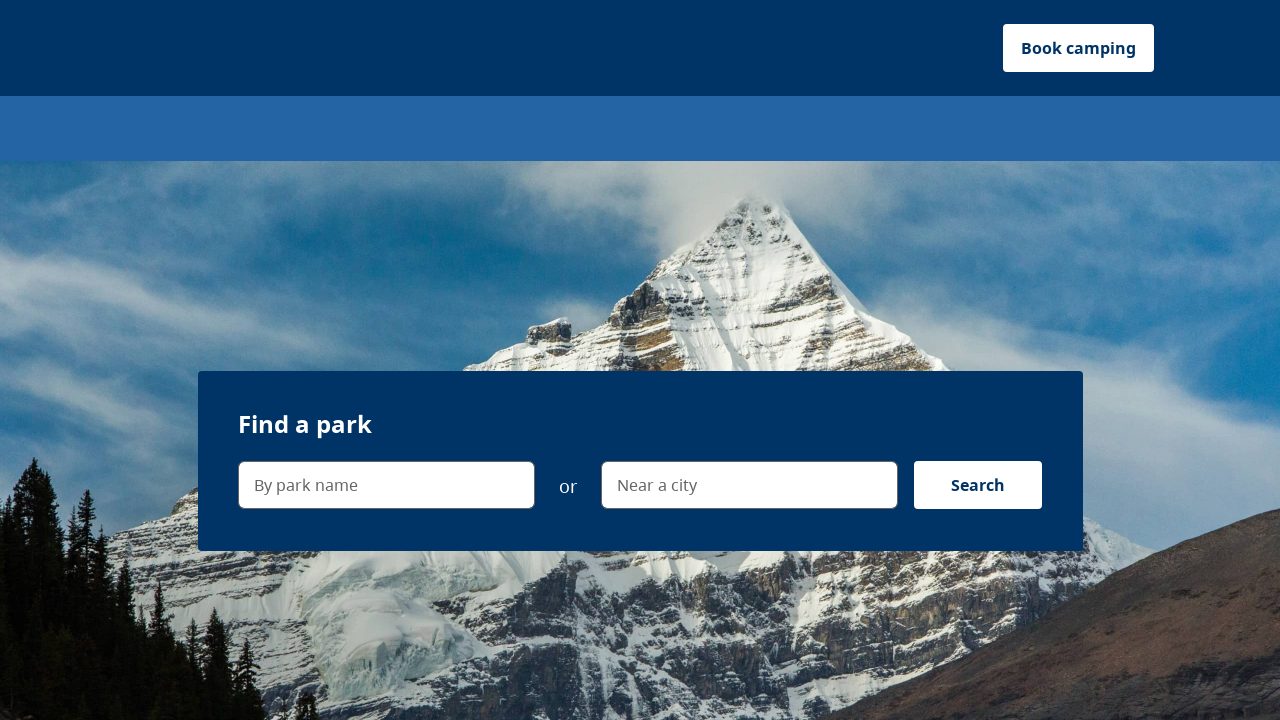

Clicked 'A child in a wheelchair on a trail' image in New to BC Parks section at (281, 570) on internal:attr=[alt="A child in a wheelchair on a trail"i]
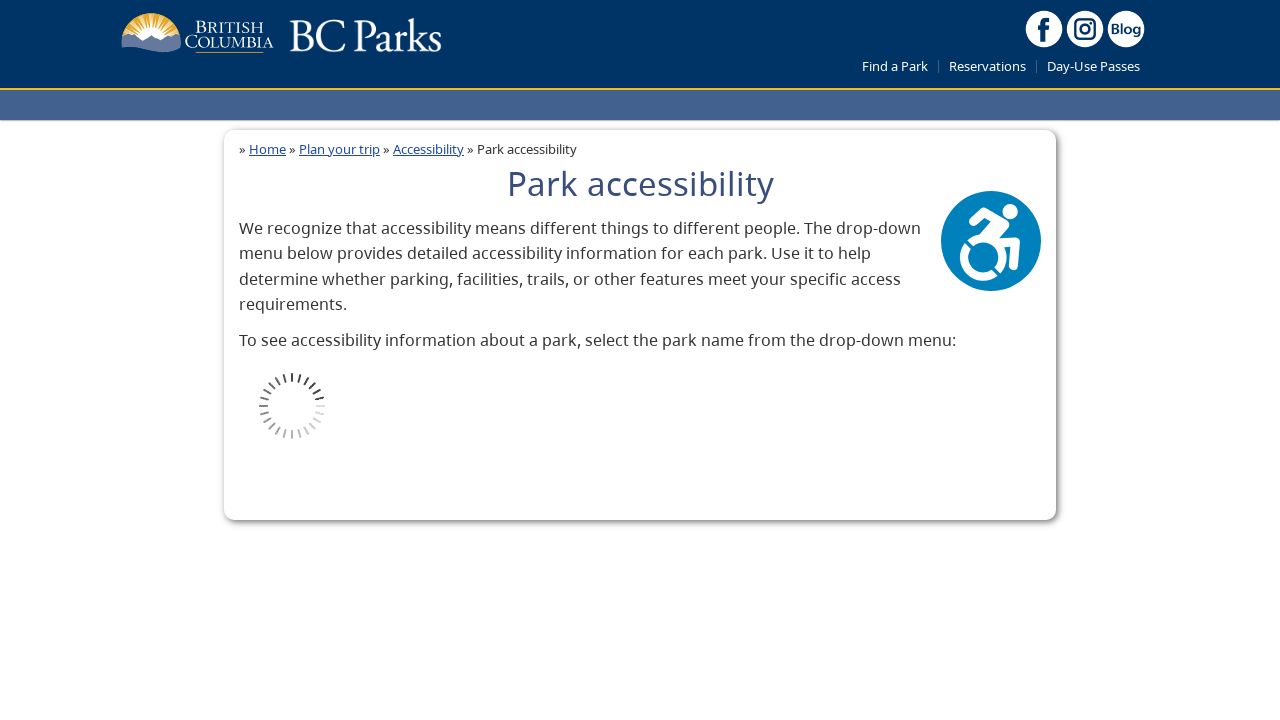

Redirected to Accessibility page
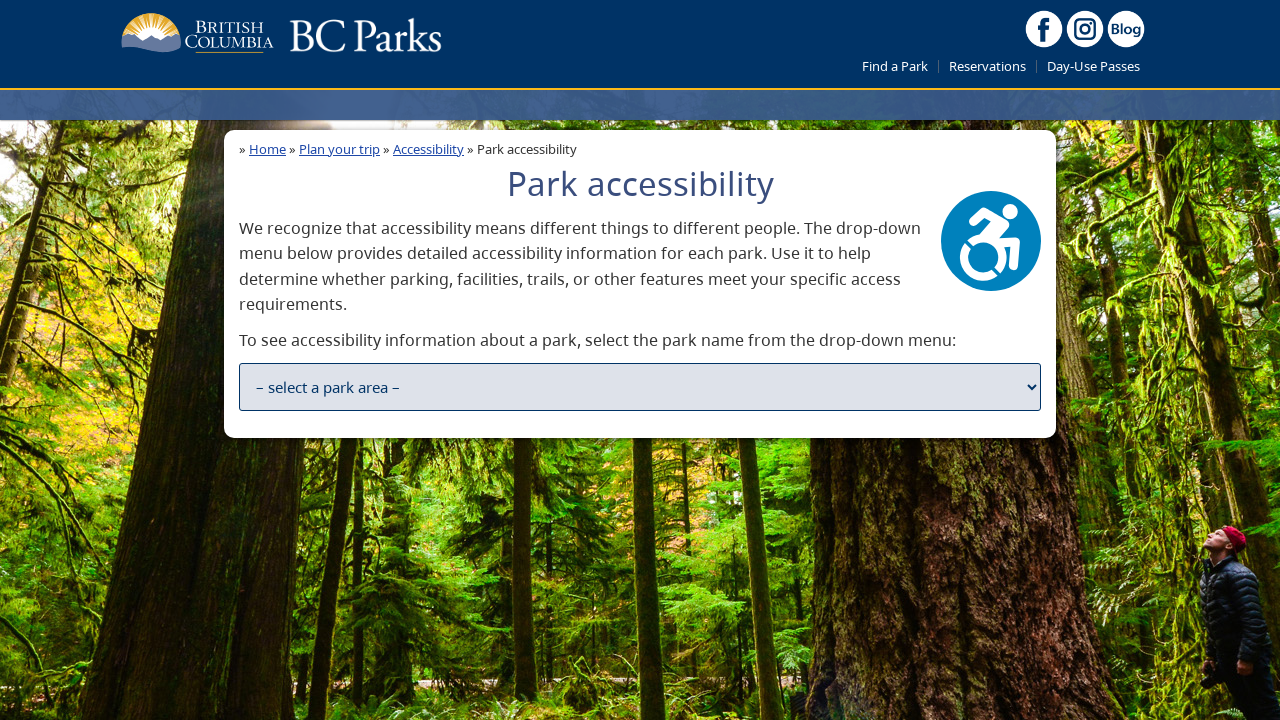

Navigated back to home page
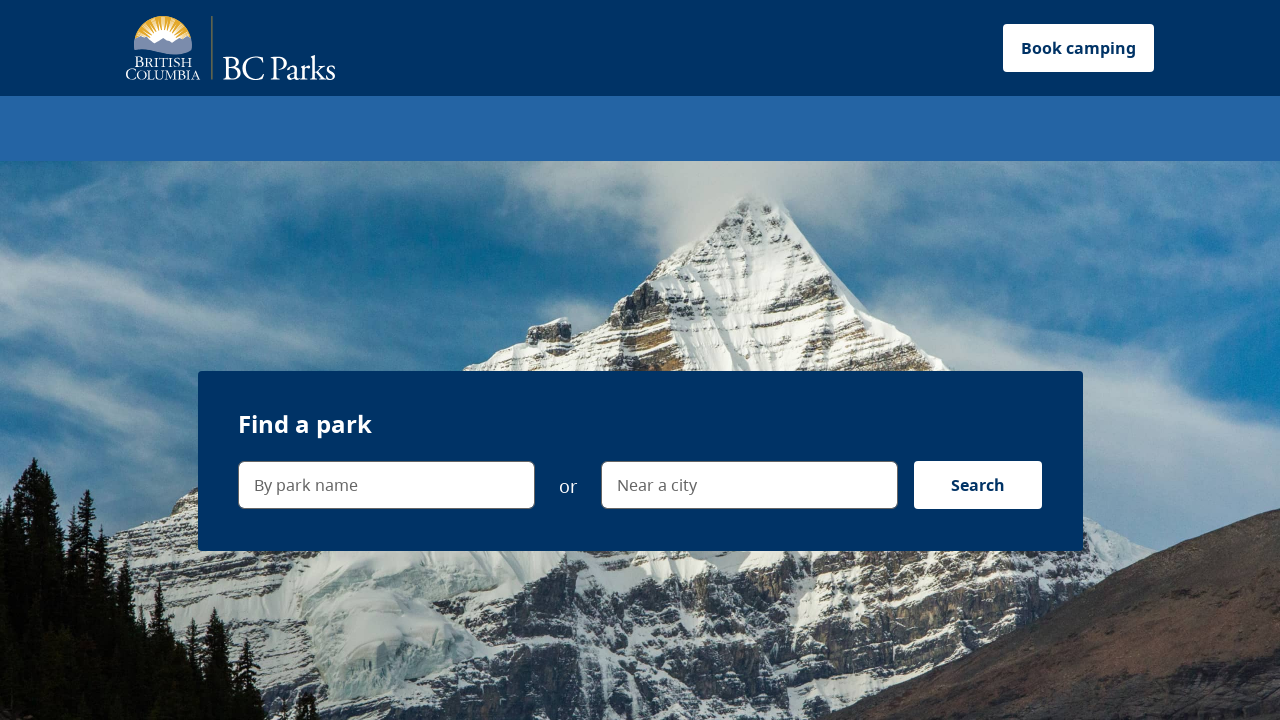

Clicked 'Cleaning up after a dog' image in New to BC Parks section at (819, 361) on internal:attr=[alt="Cleaning up after a dog"i]
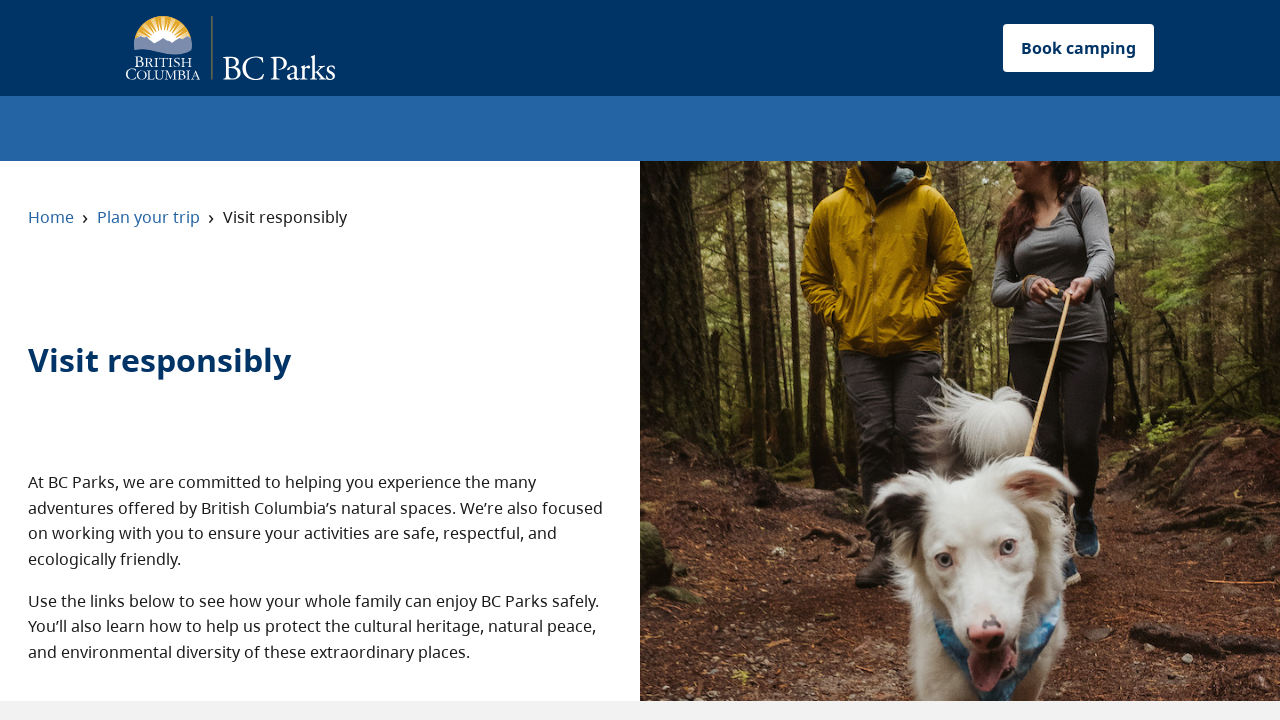

Redirected to Visit Responsibly page
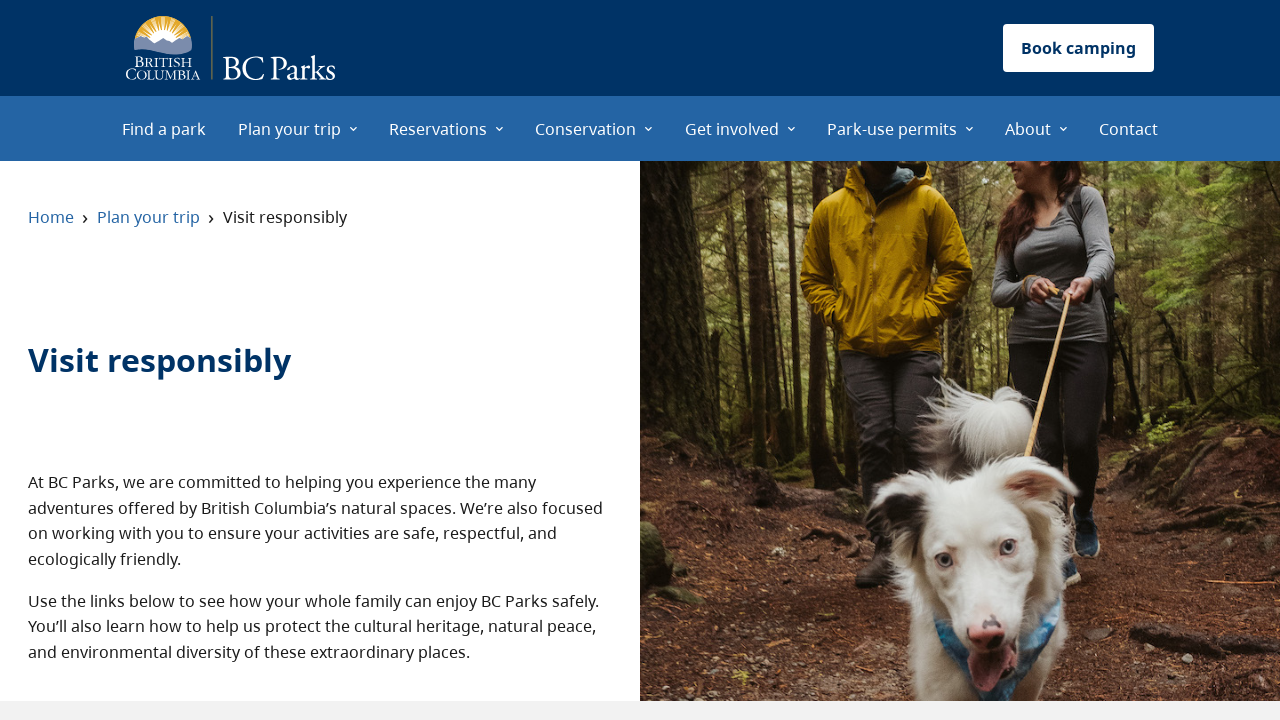

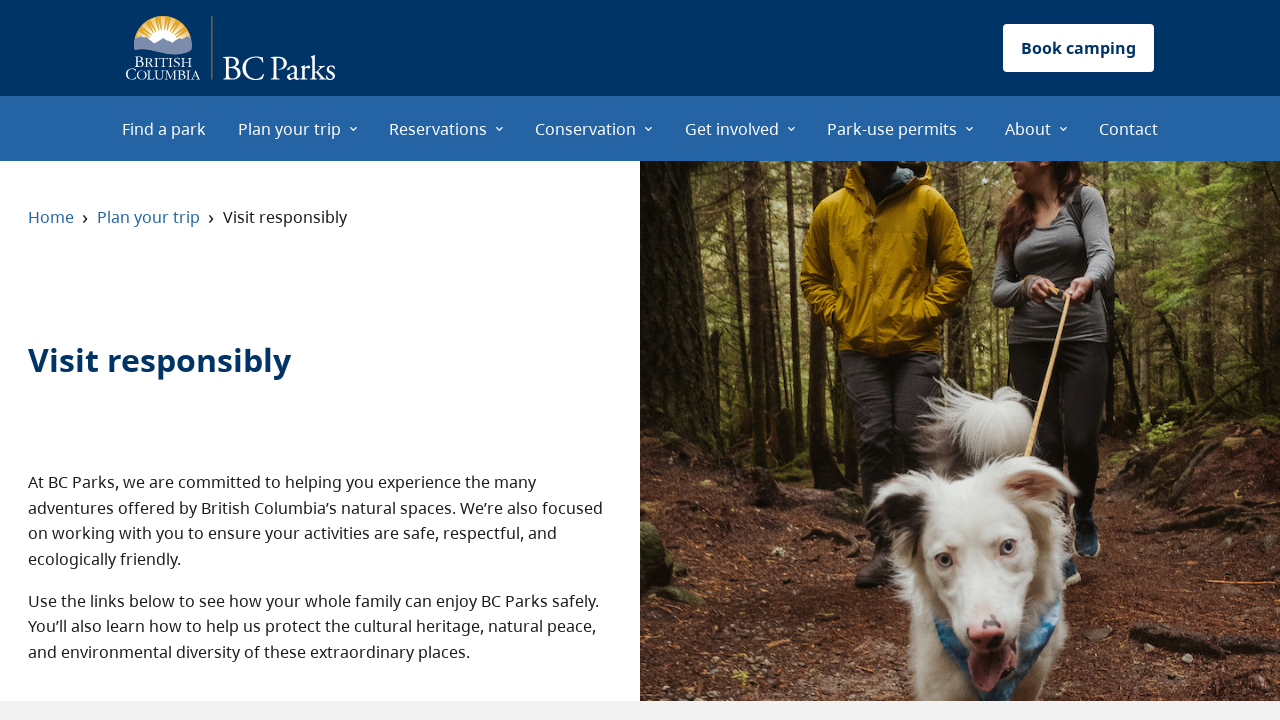